Tests character registration validation with empty level field, verifying that an error alert is displayed.

Starting URL: https://tc1-rest-characters-site-m5ee.vercel.app

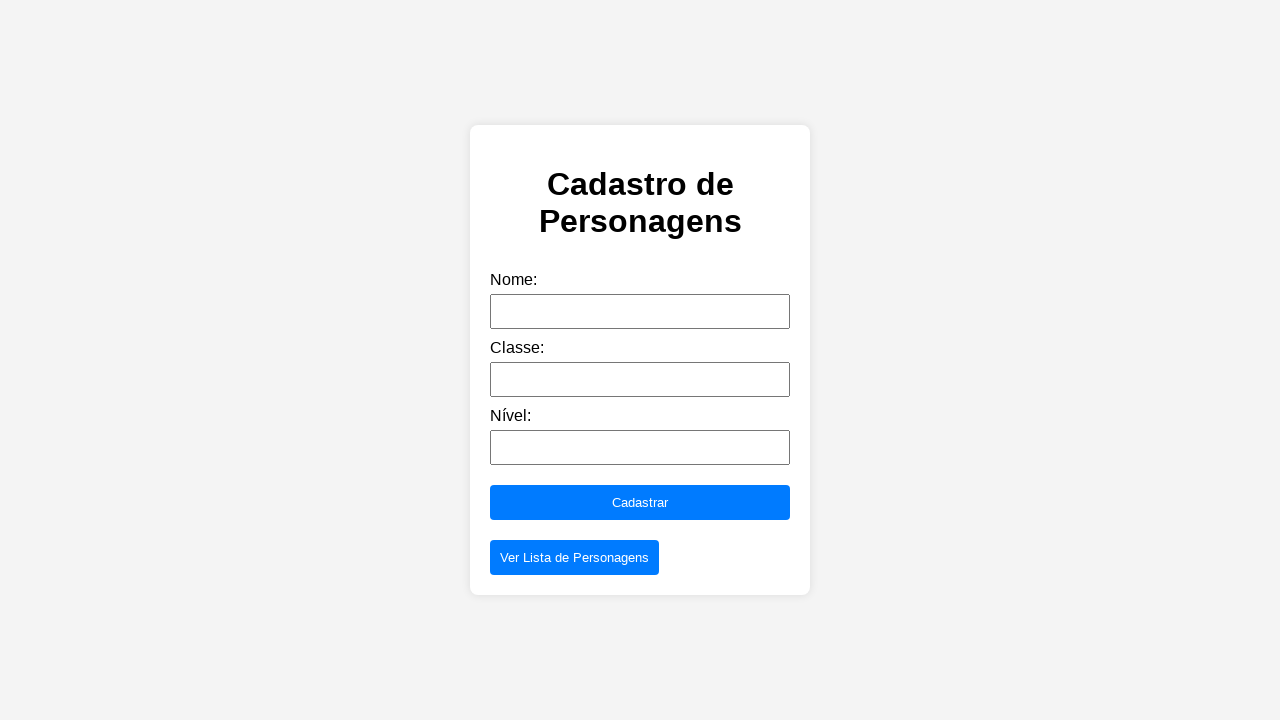

Filled name field with 'Jane Doe' on input[name='name'], input#name, input[placeholder*='name' i]
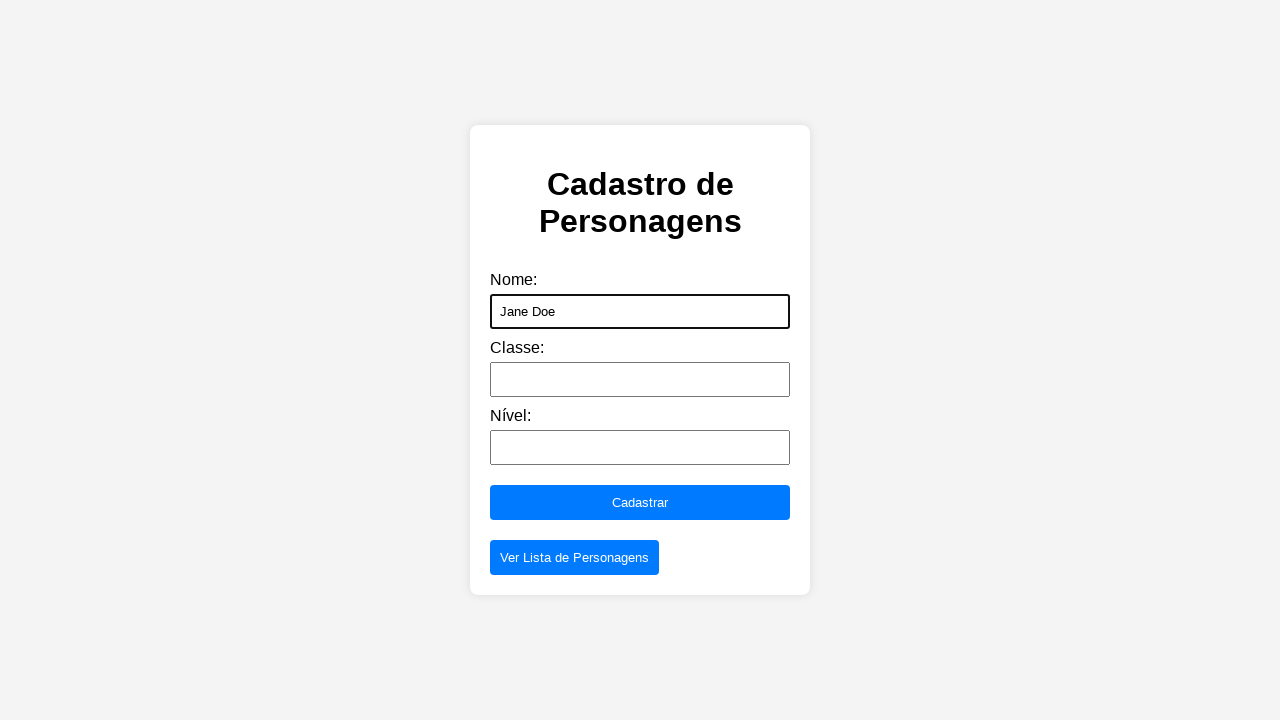

Filled class field with 'Mage' on input[name='class'], input#class, input[placeholder*='class' i]
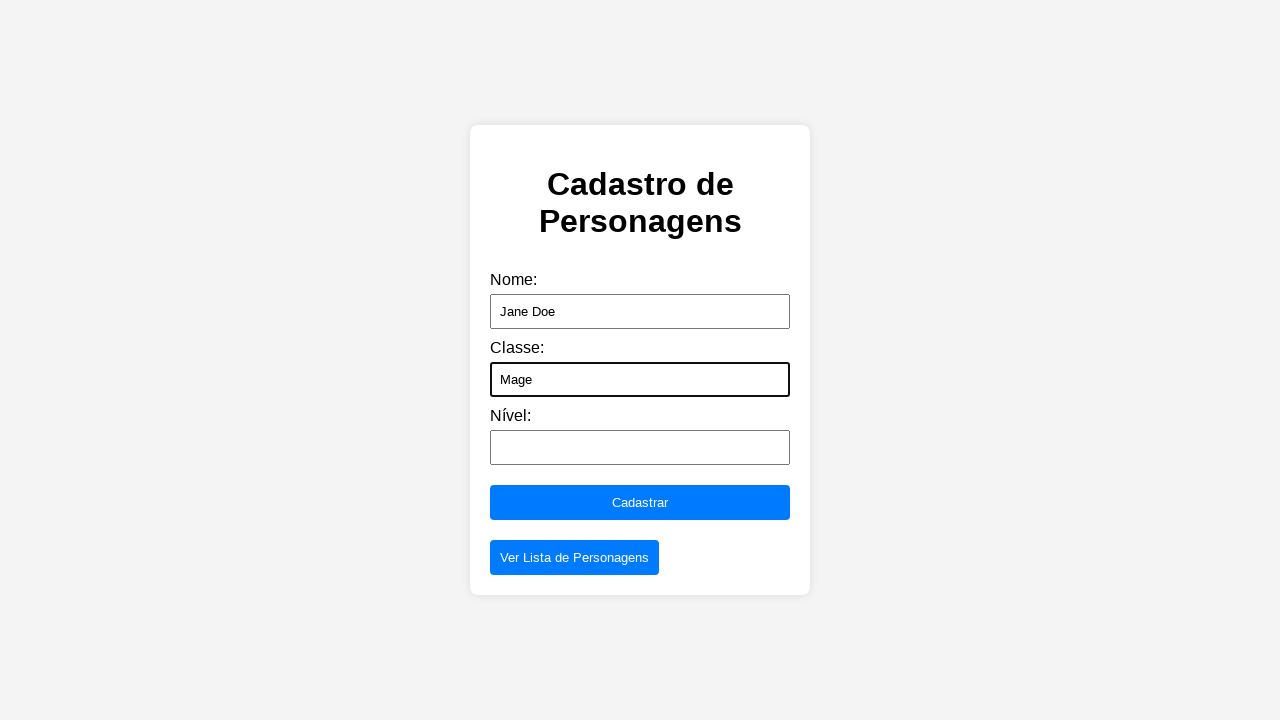

Clicked submit button to register character at (640, 503) on button[type='submit'], input[type='submit'], button:has-text('Submit'), button:h
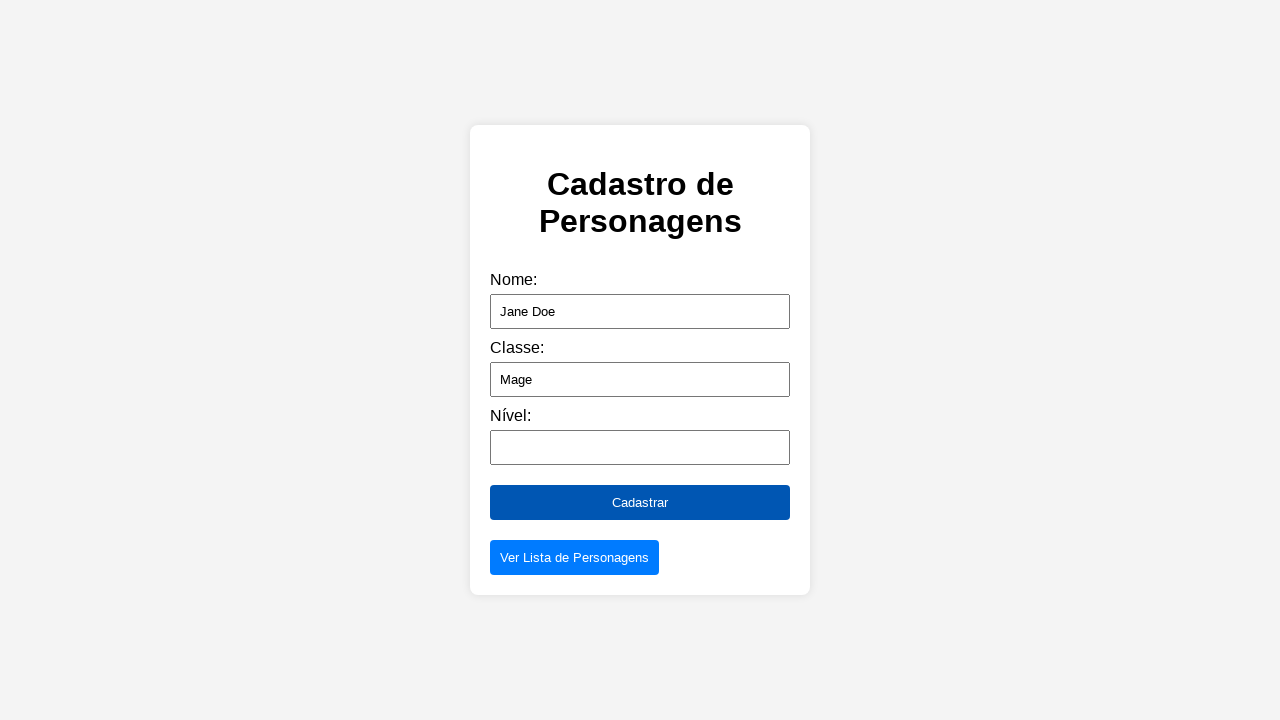

Set up dialog handler to accept alerts
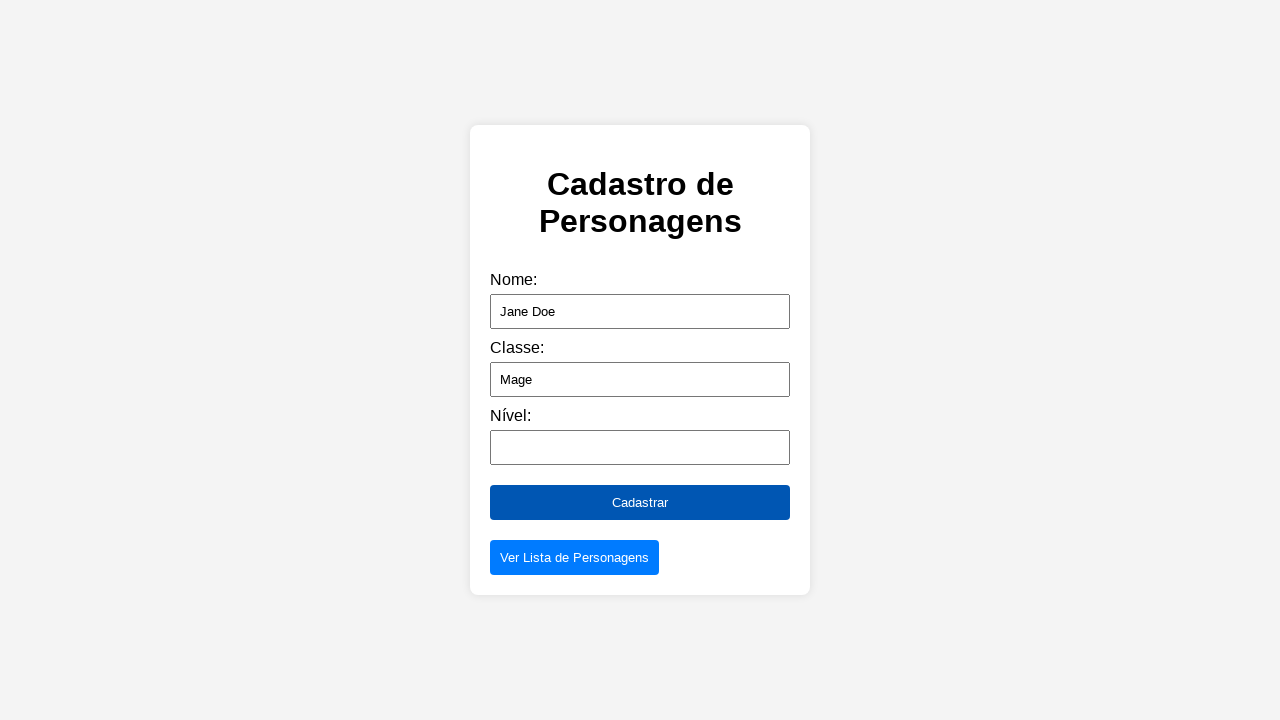

Waited 1 second for validation alert to appear and be processed
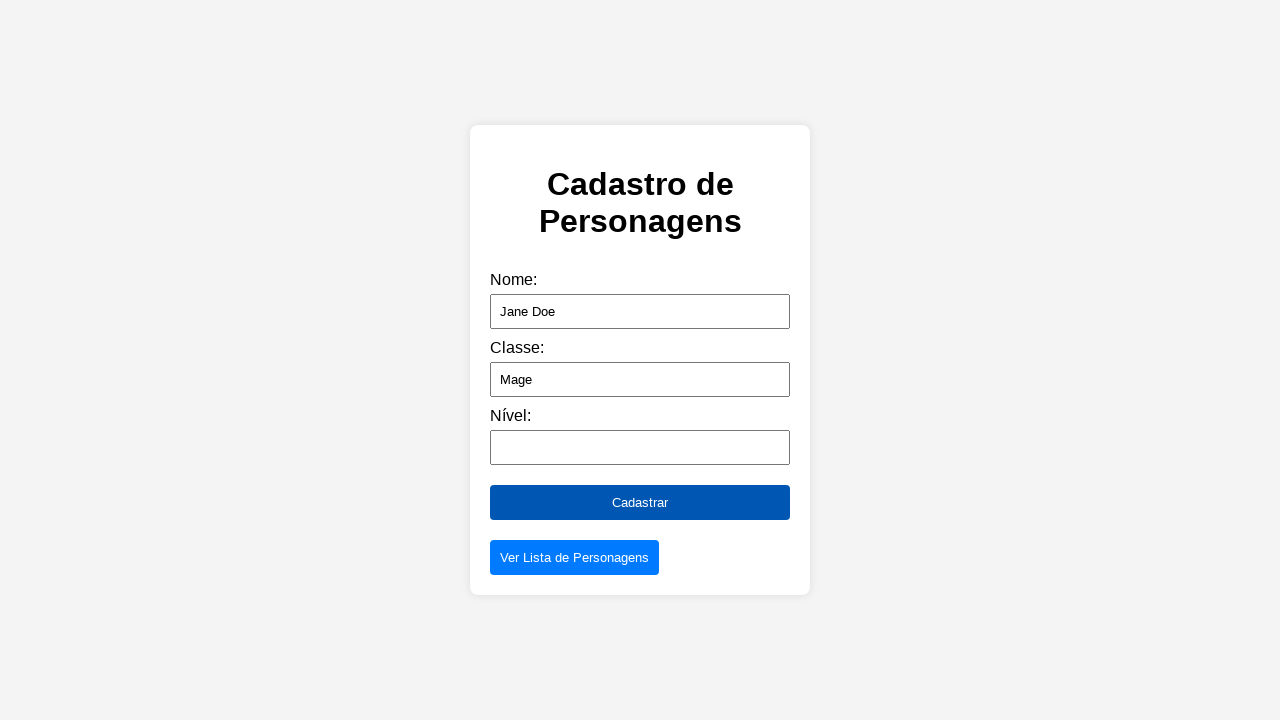

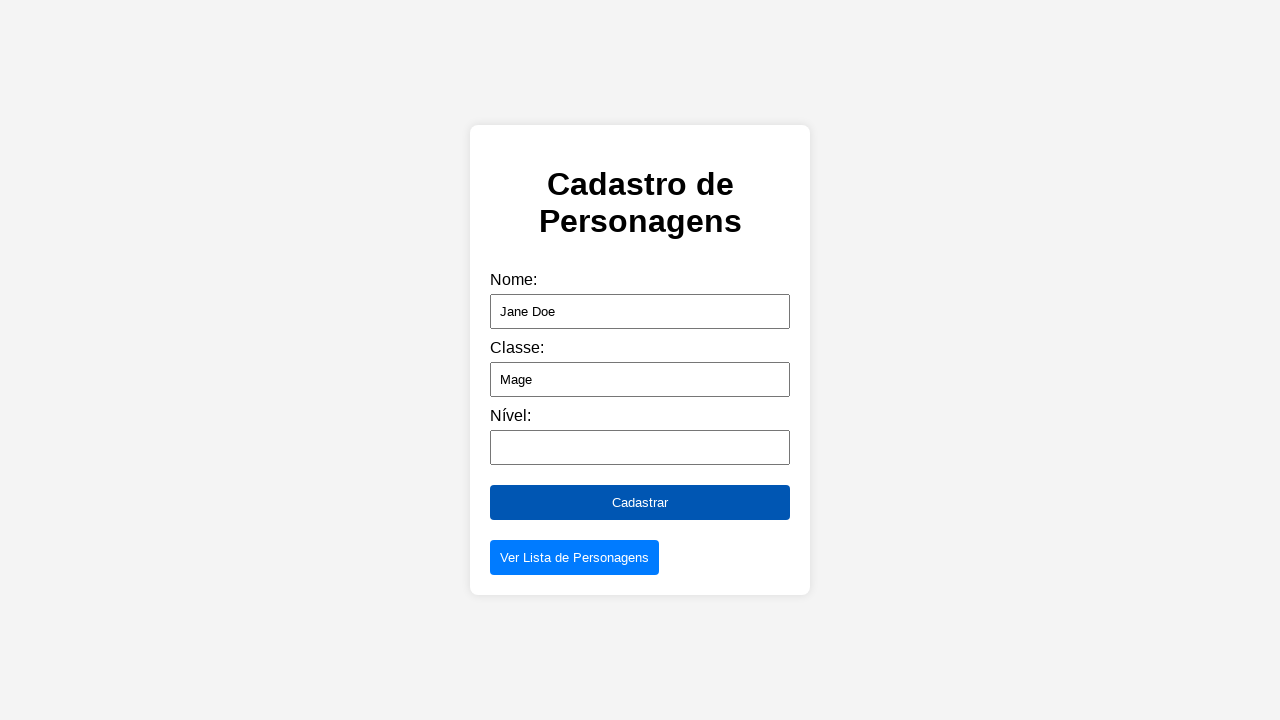